Tests the Pactometro page by locating various elements using different selectors, clicking the Reset button, and verifying that values return to 0 after reset.

Starting URL: https://pactometro.cursosdedesarrollo.com/

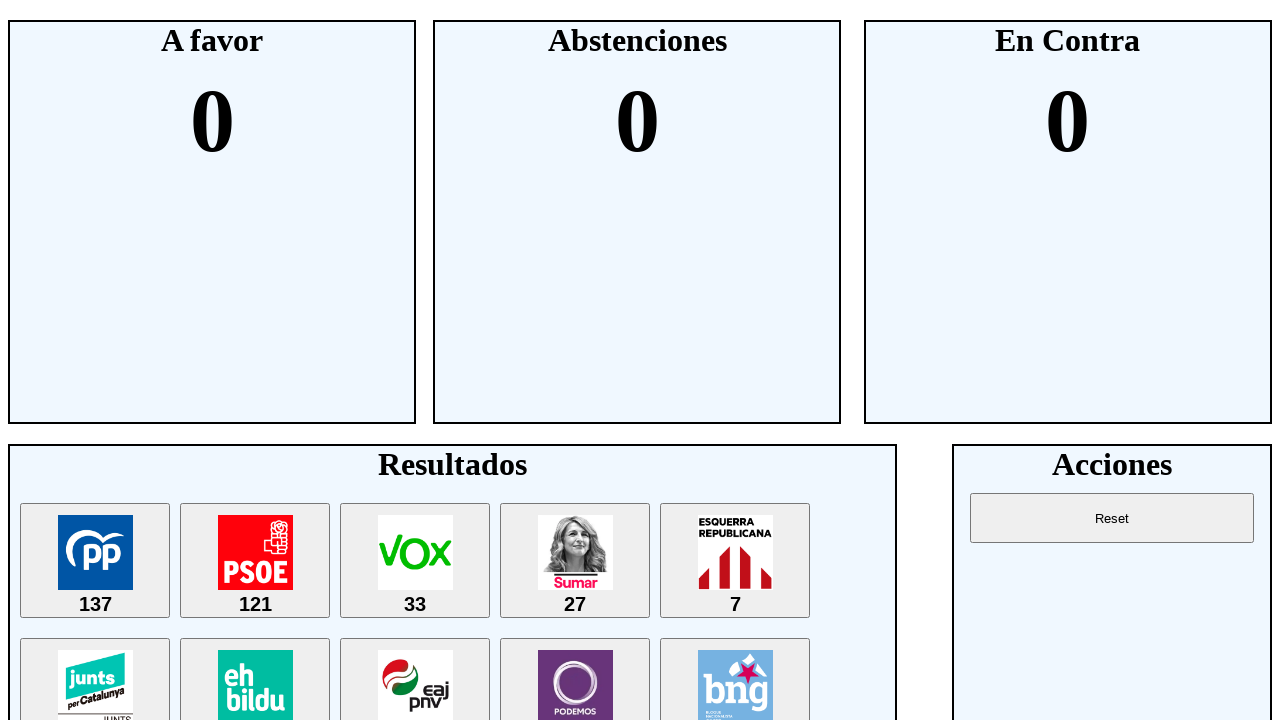

Reset button is visible and clickable
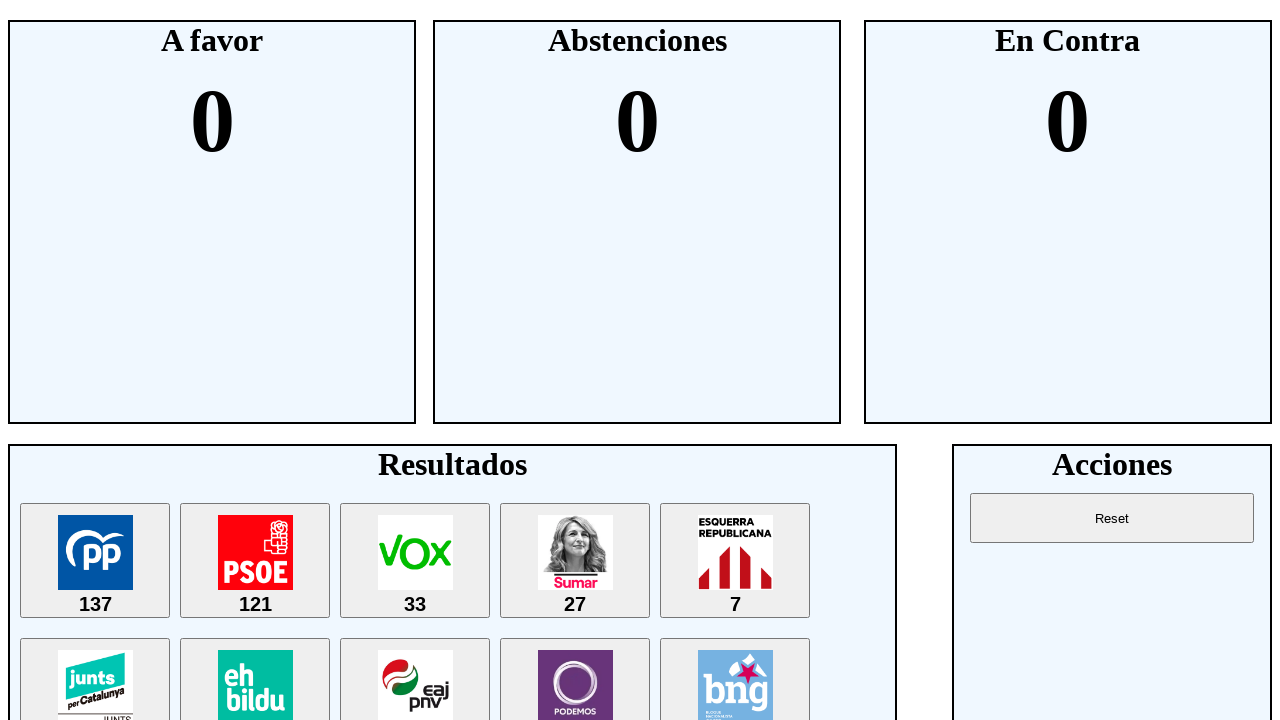

Located the Reset button element
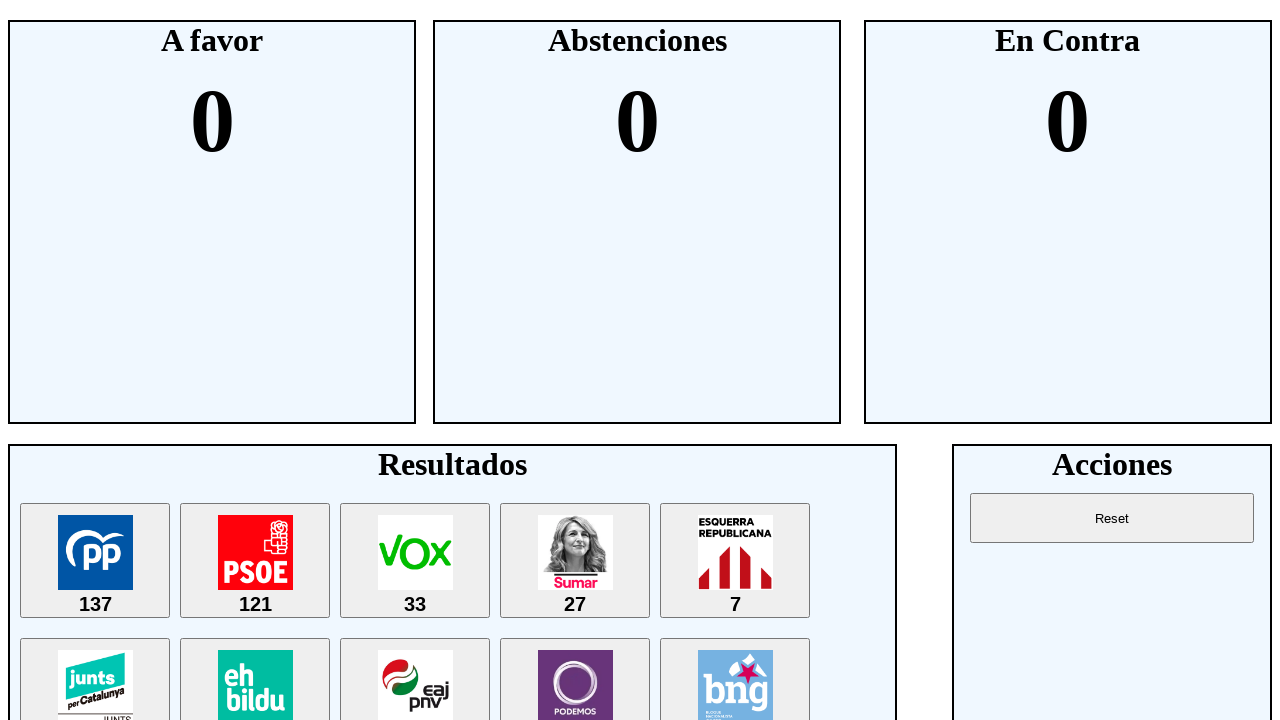

Located h1 element with text 'Acciones'
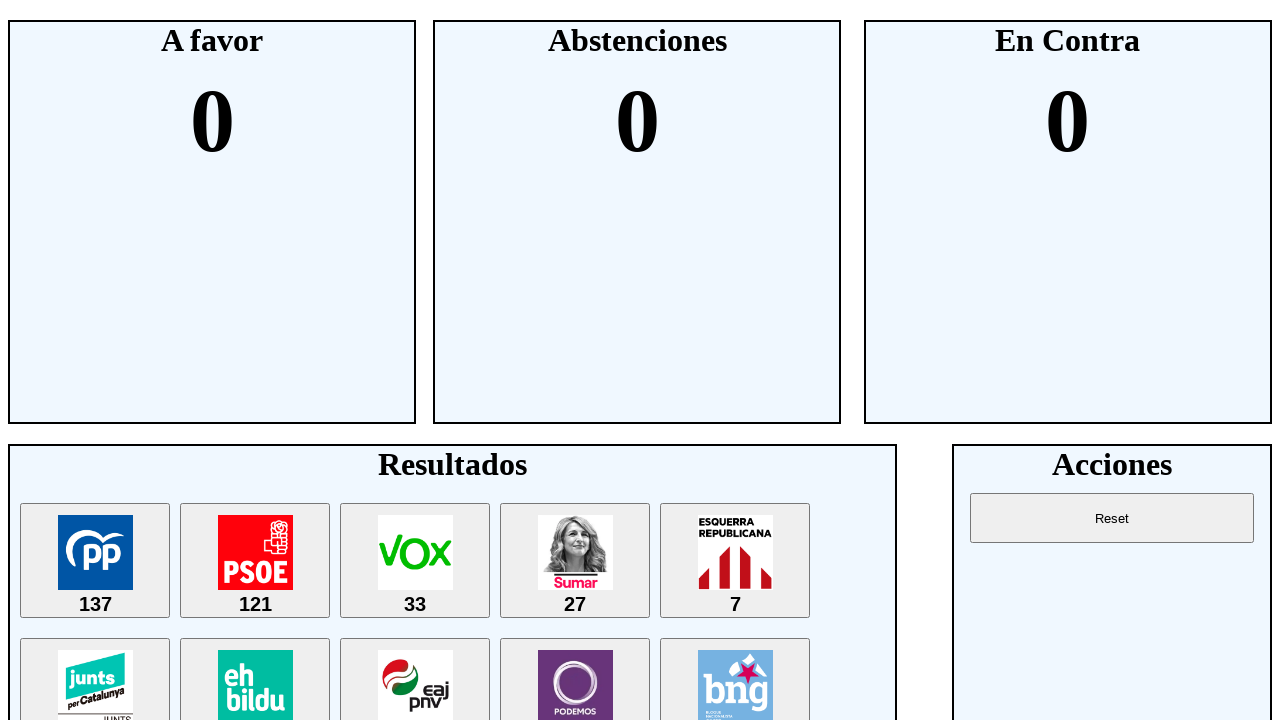

h1 'Acciones' element is visible
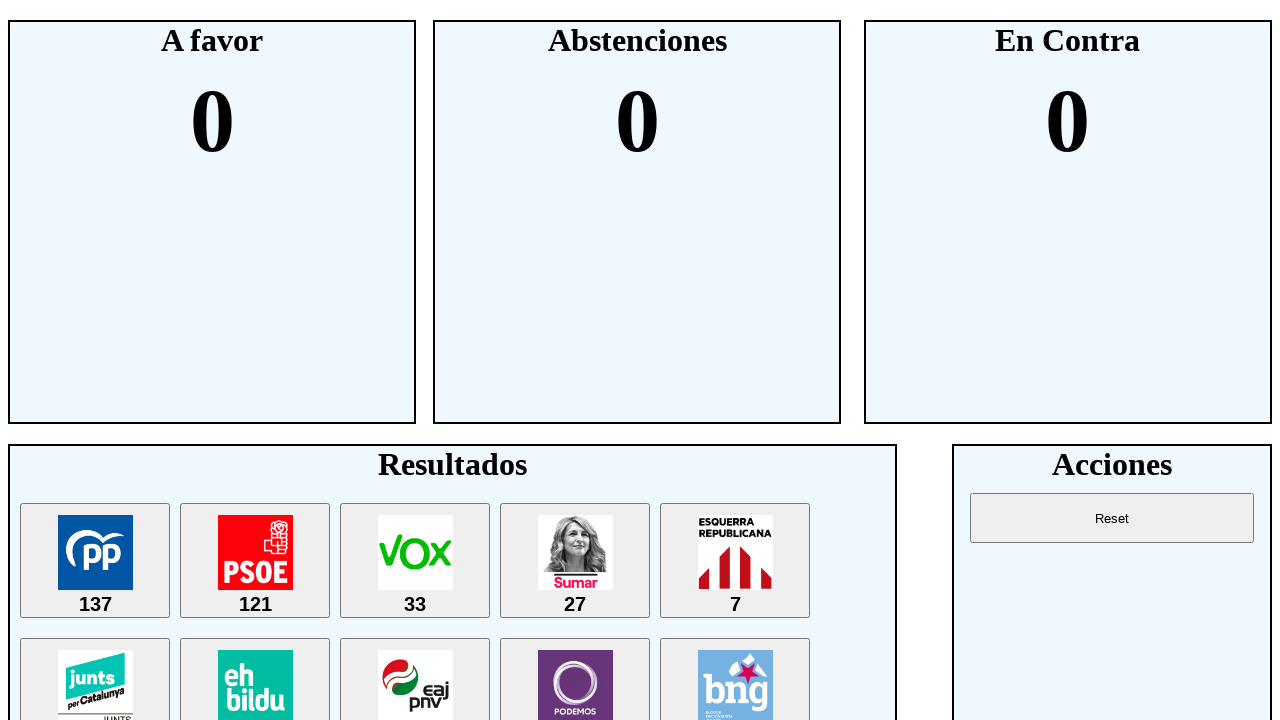

Located h2 element displaying 'A favor' value
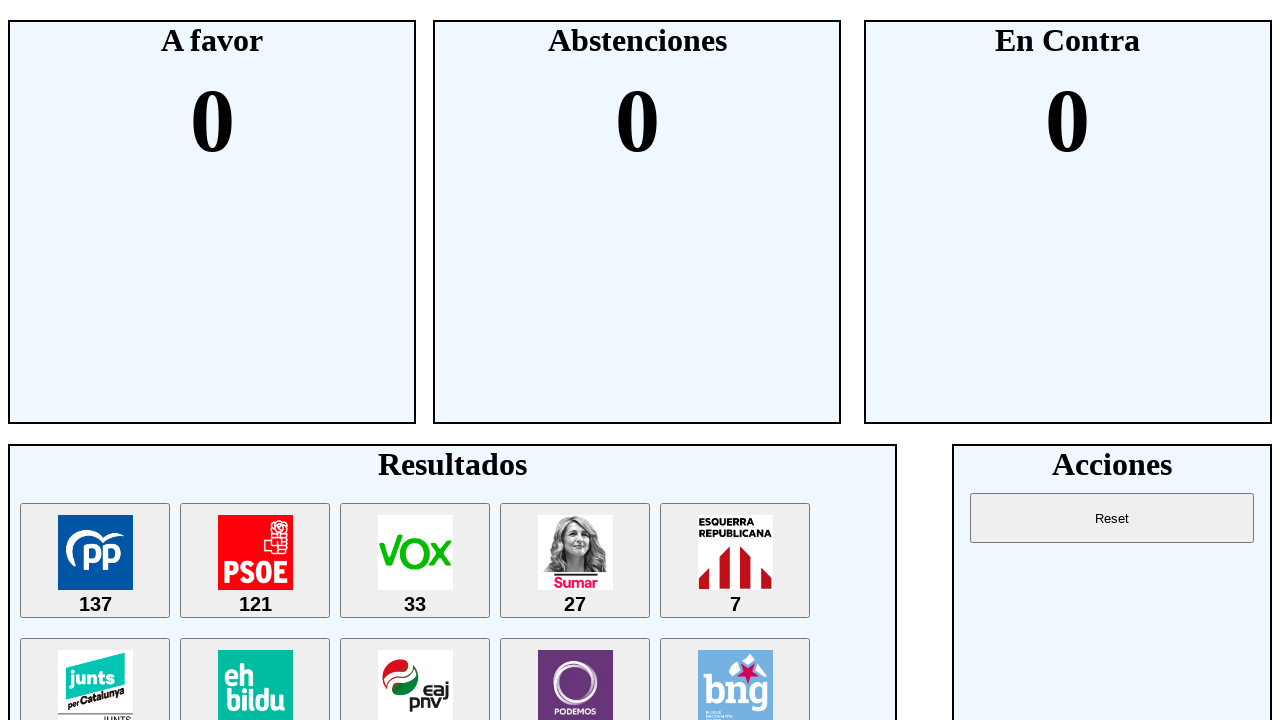

Clicked the Reset button at (95, 560) on button >> nth=0
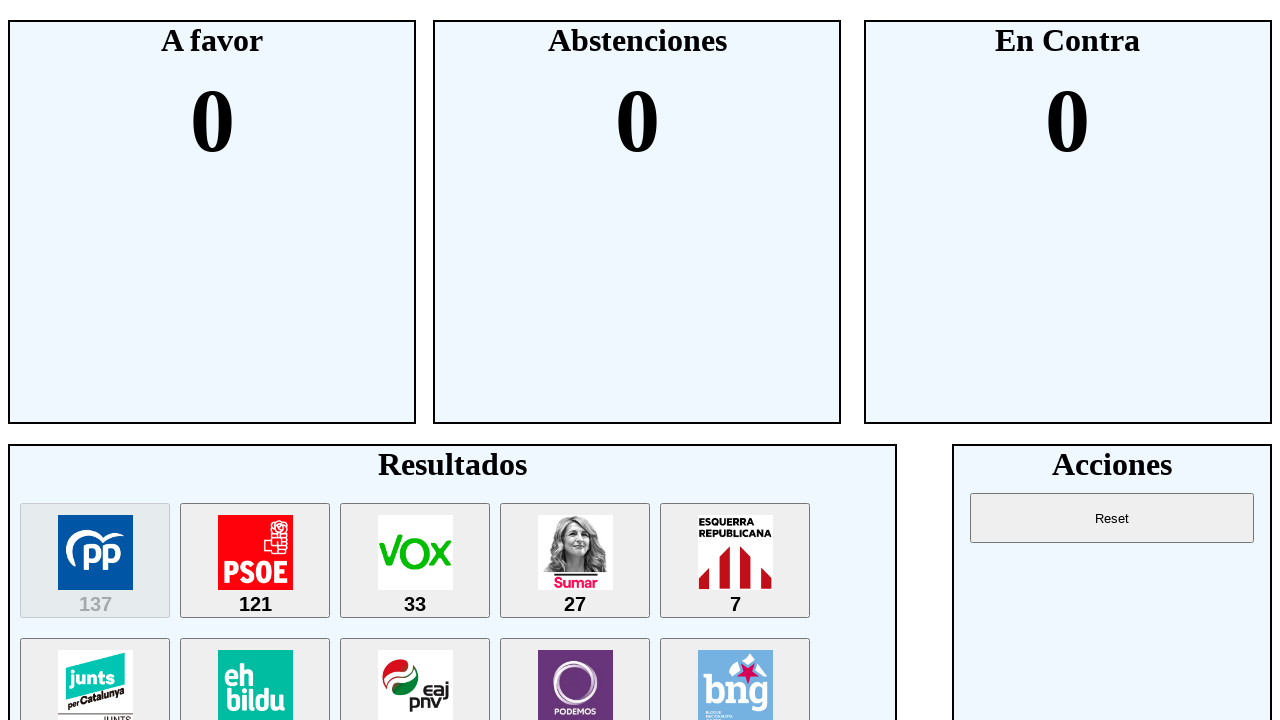

h2 element is visible after reset, values returned to 0
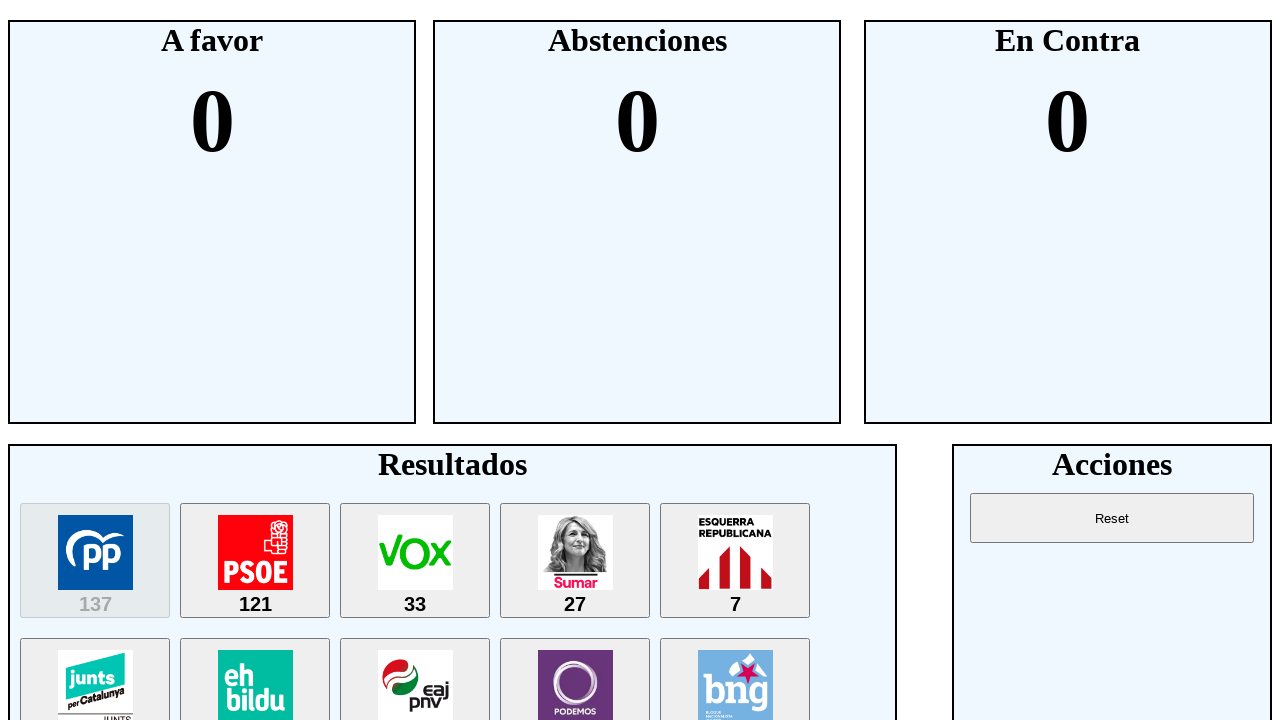

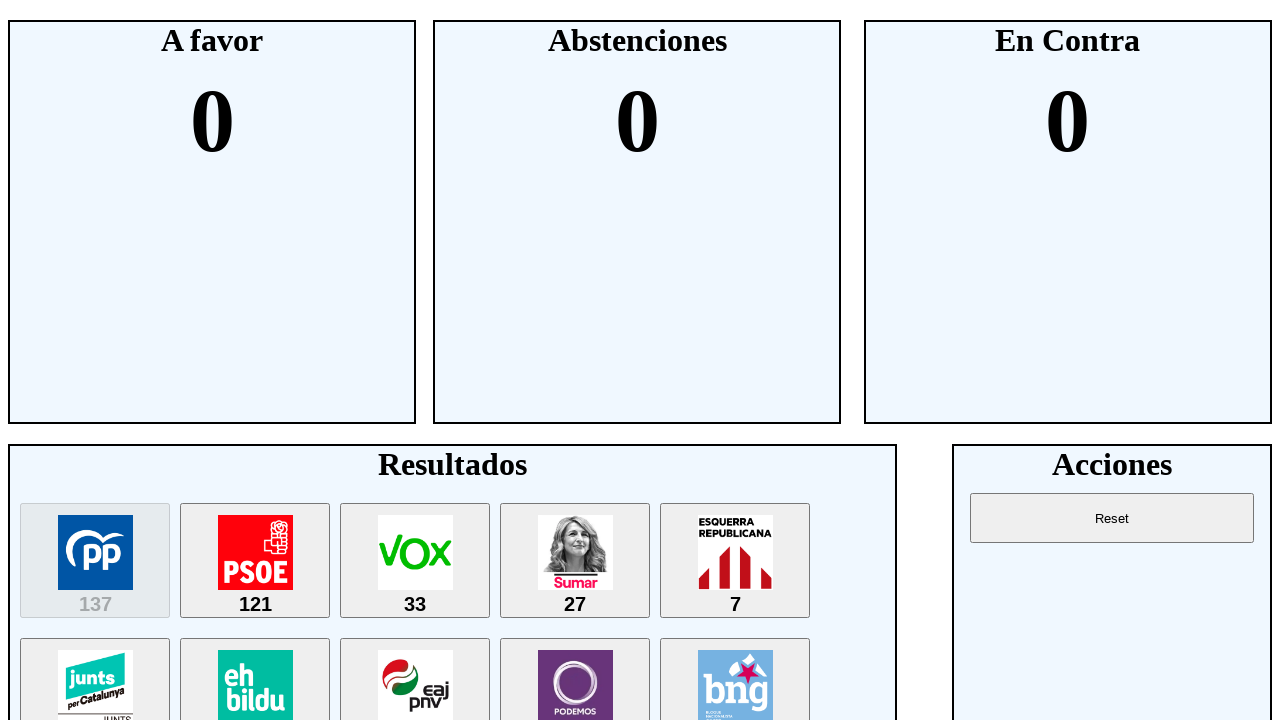